Demonstrates handling a date picker control by removing the readonly attribute and entering a date value on the 12306 train booking website

Starting URL: https://kyfw.12306.cn/otn/index/init

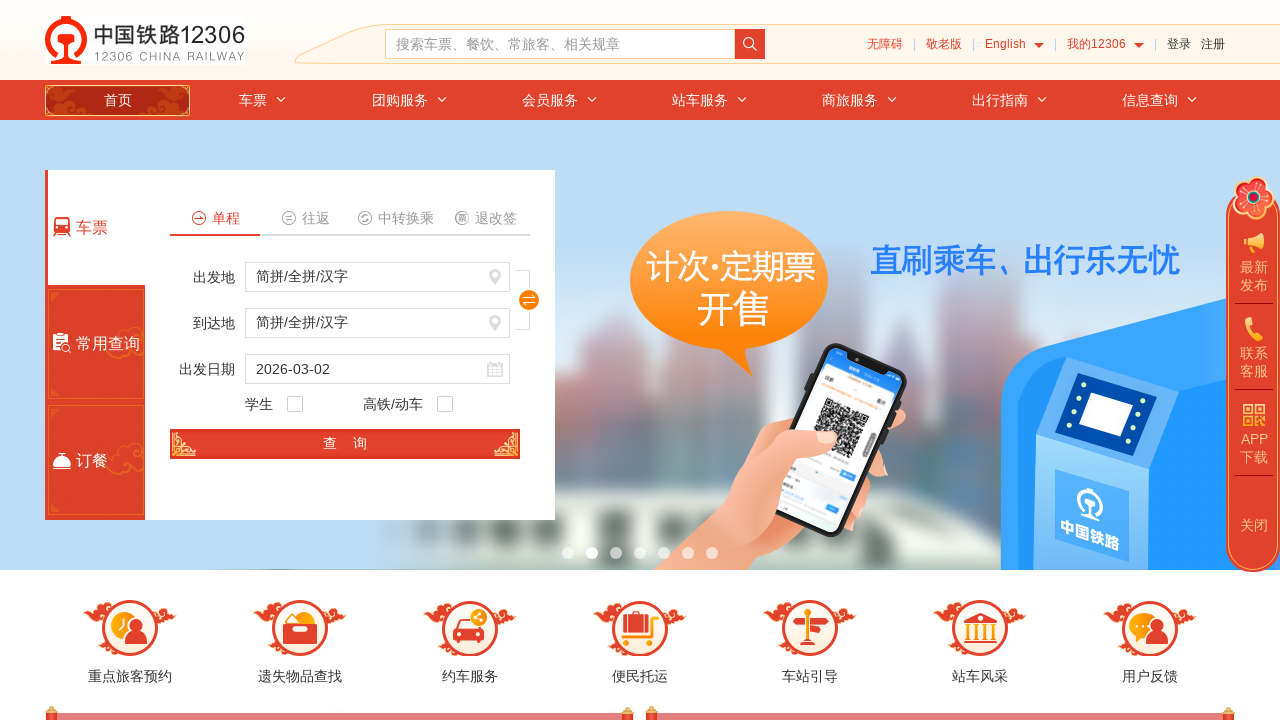

Removed readonly attribute from train_date input field
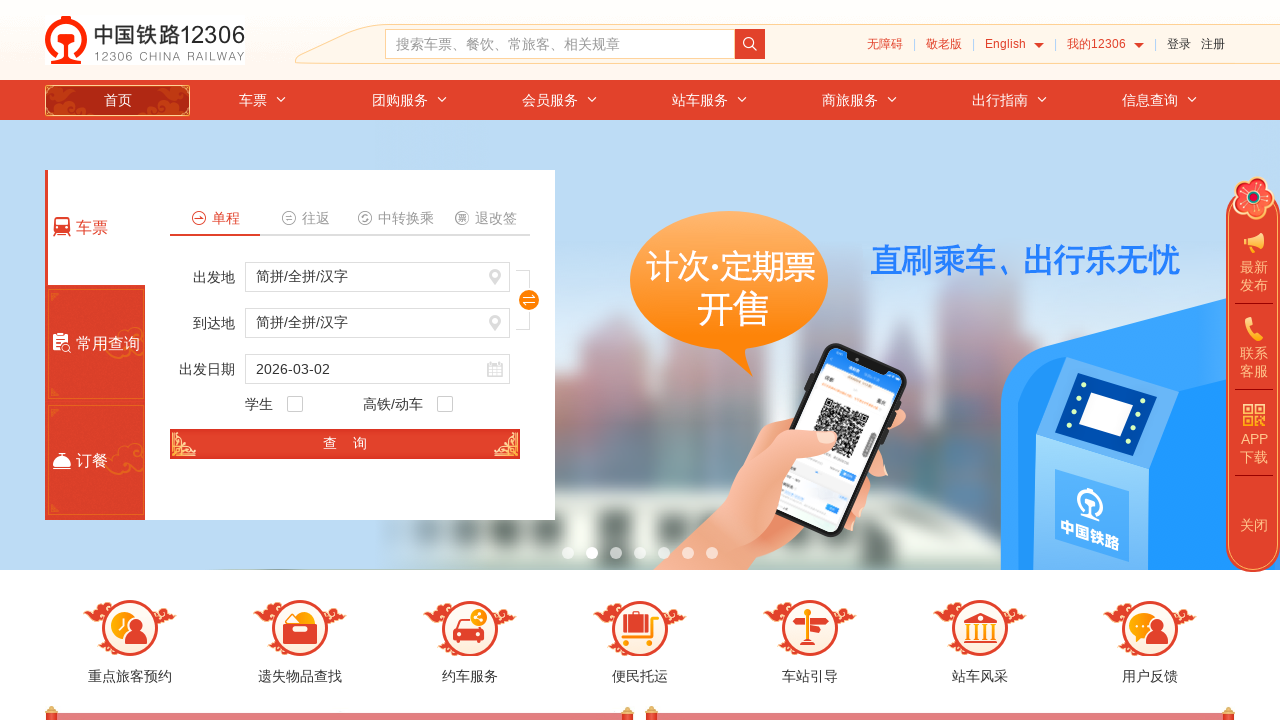

Cleared the train_date field on #train_date
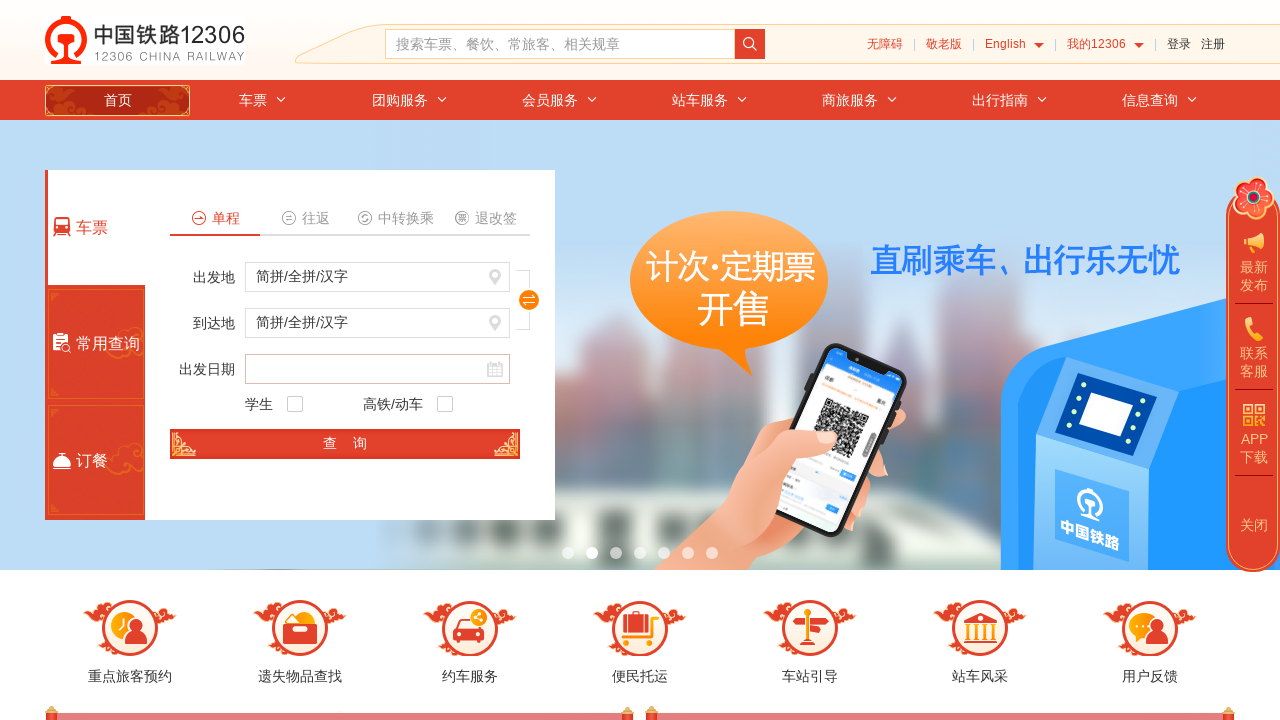

Entered date value '2024-03-15' into train_date field on #train_date
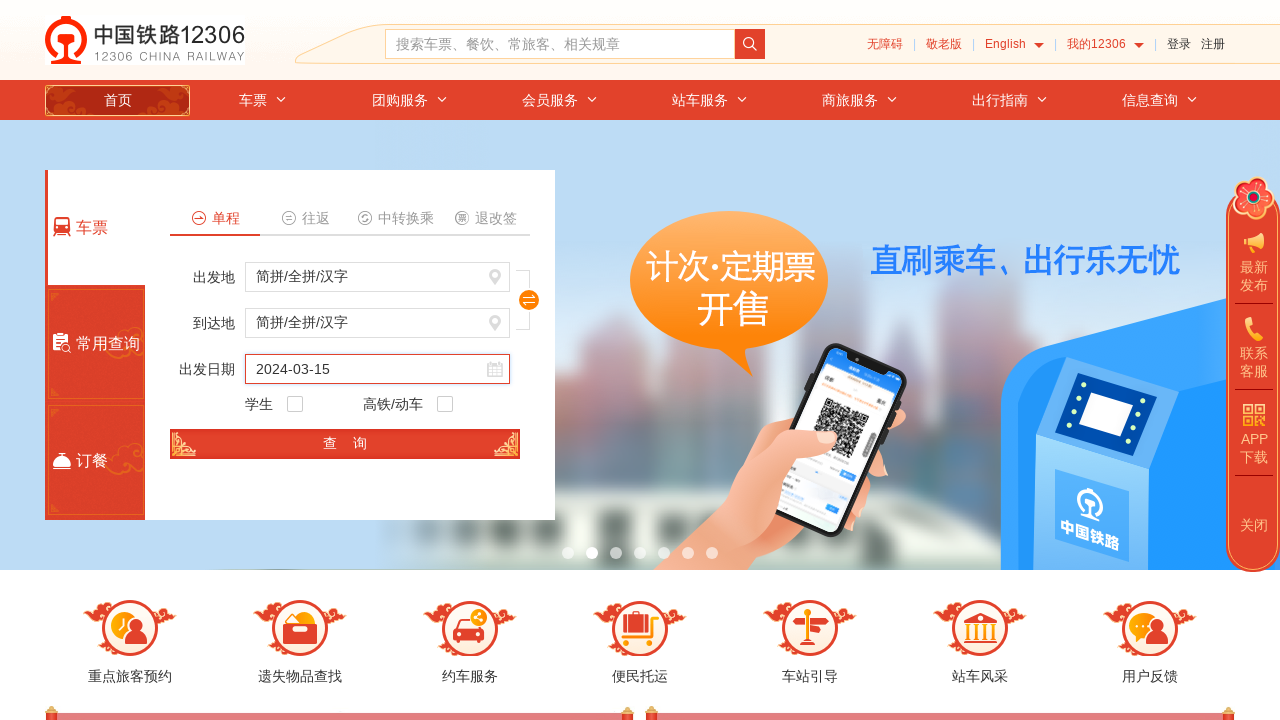

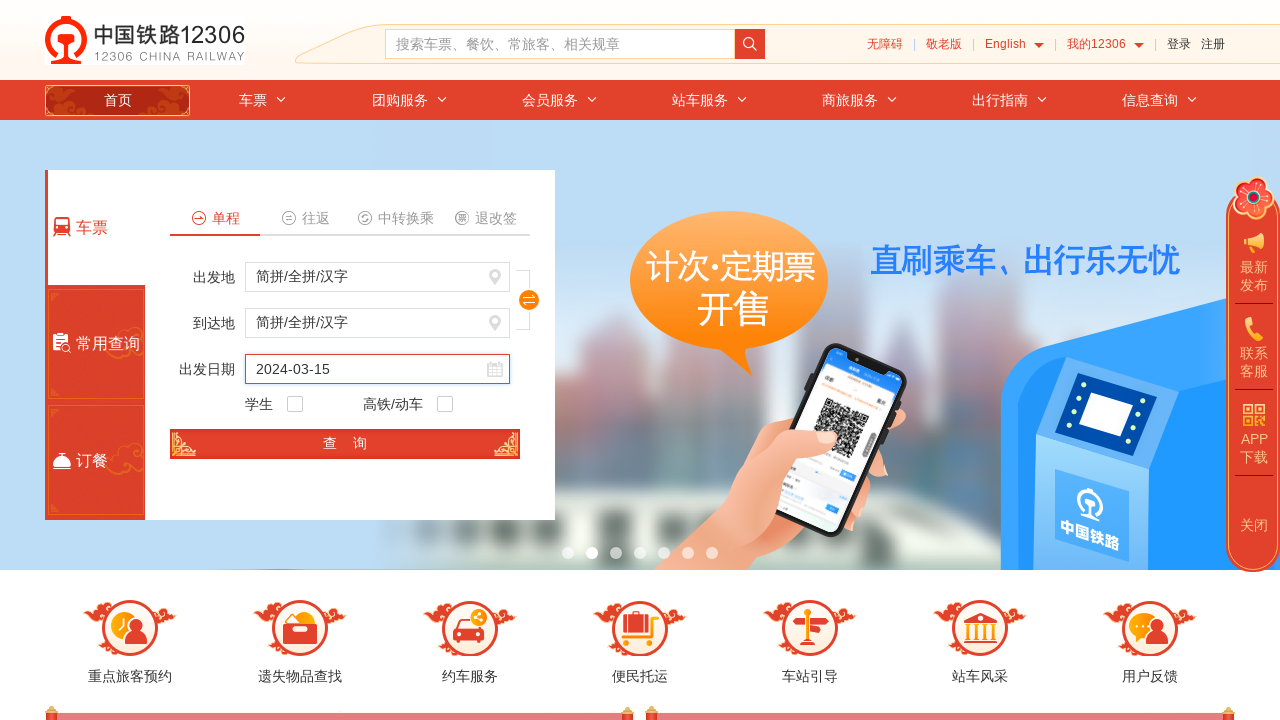